Tests that entering an empty string removes the todo item

Starting URL: https://demo.playwright.dev/todomvc

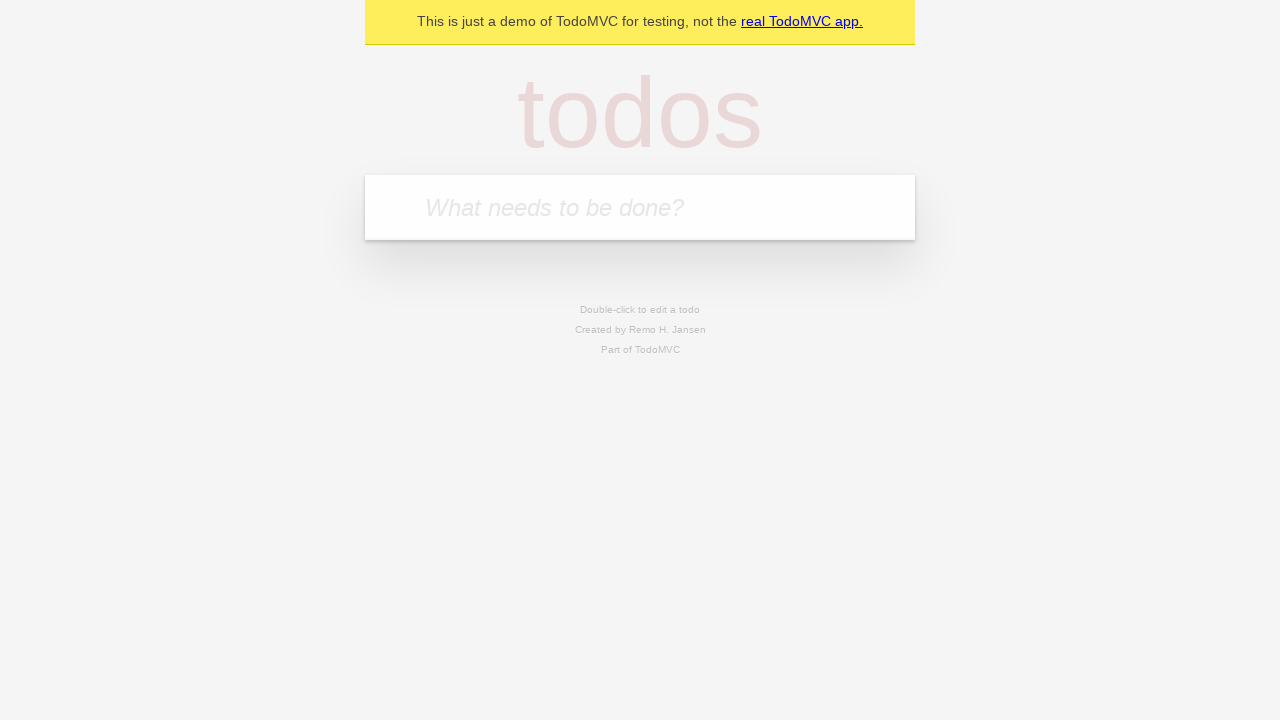

Filled new todo input with 'buy some cheese' on .new-todo
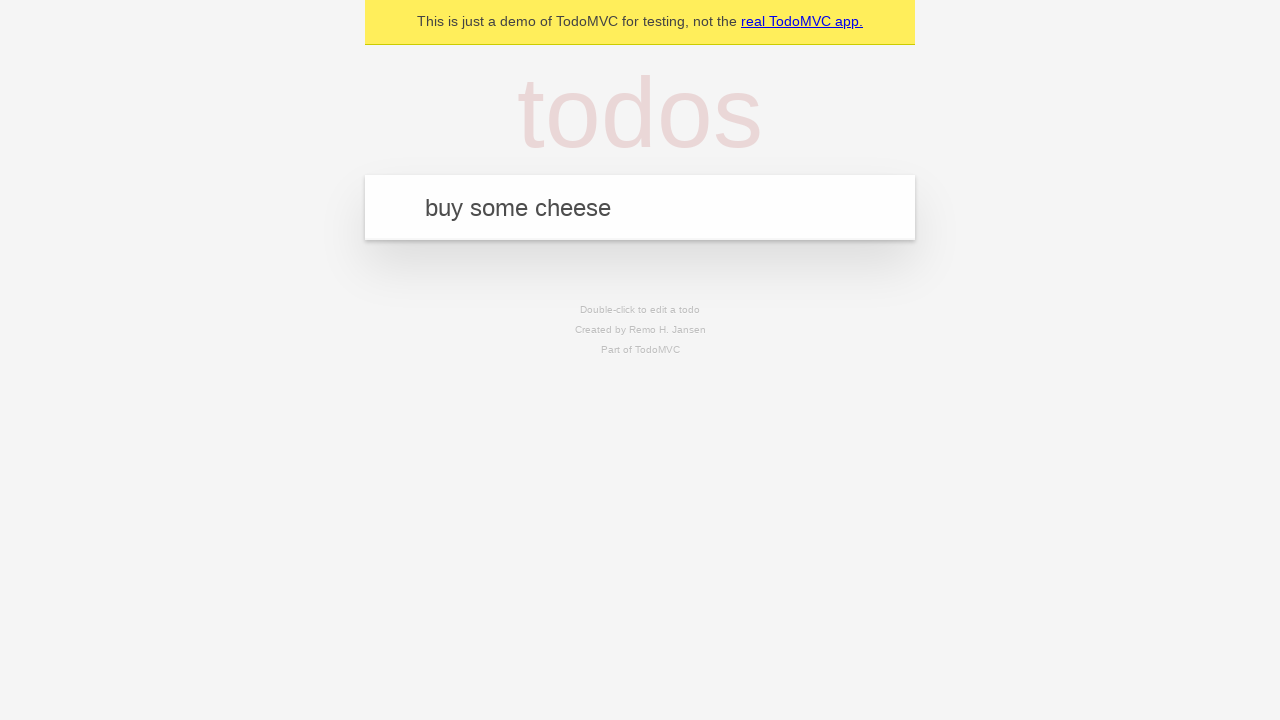

Pressed Enter to create first todo on .new-todo
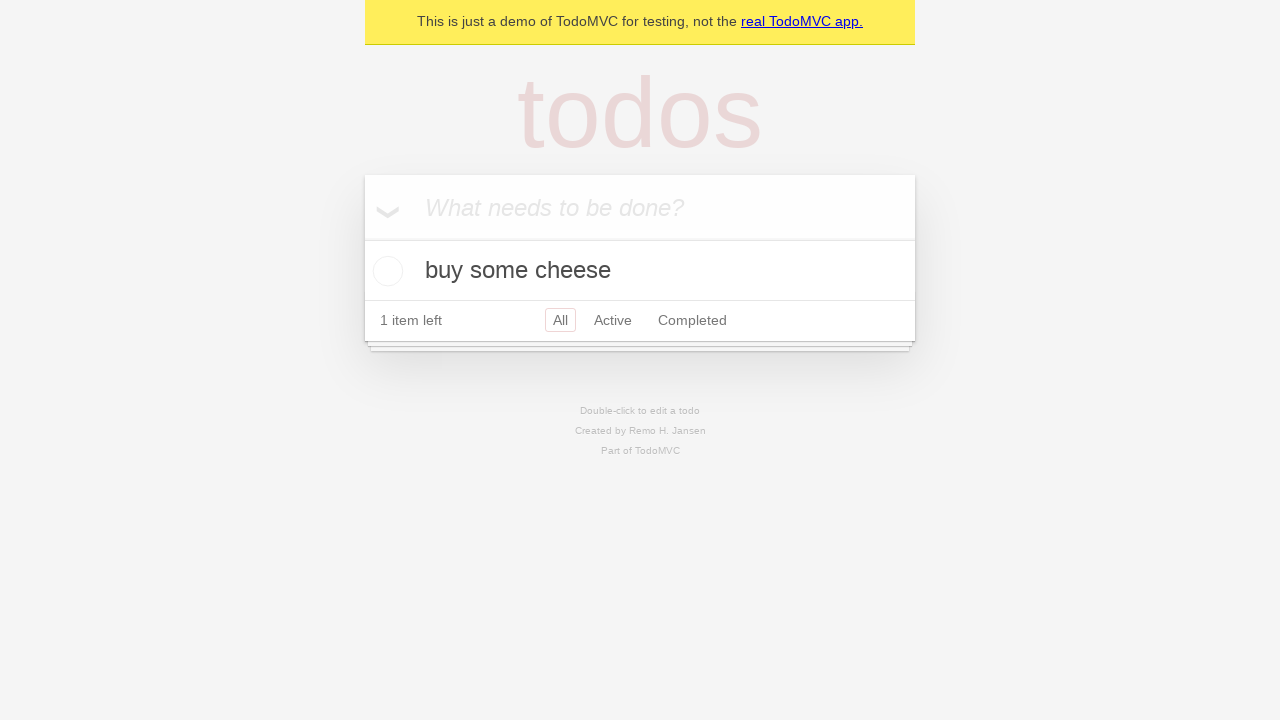

Filled new todo input with 'feed the cat' on .new-todo
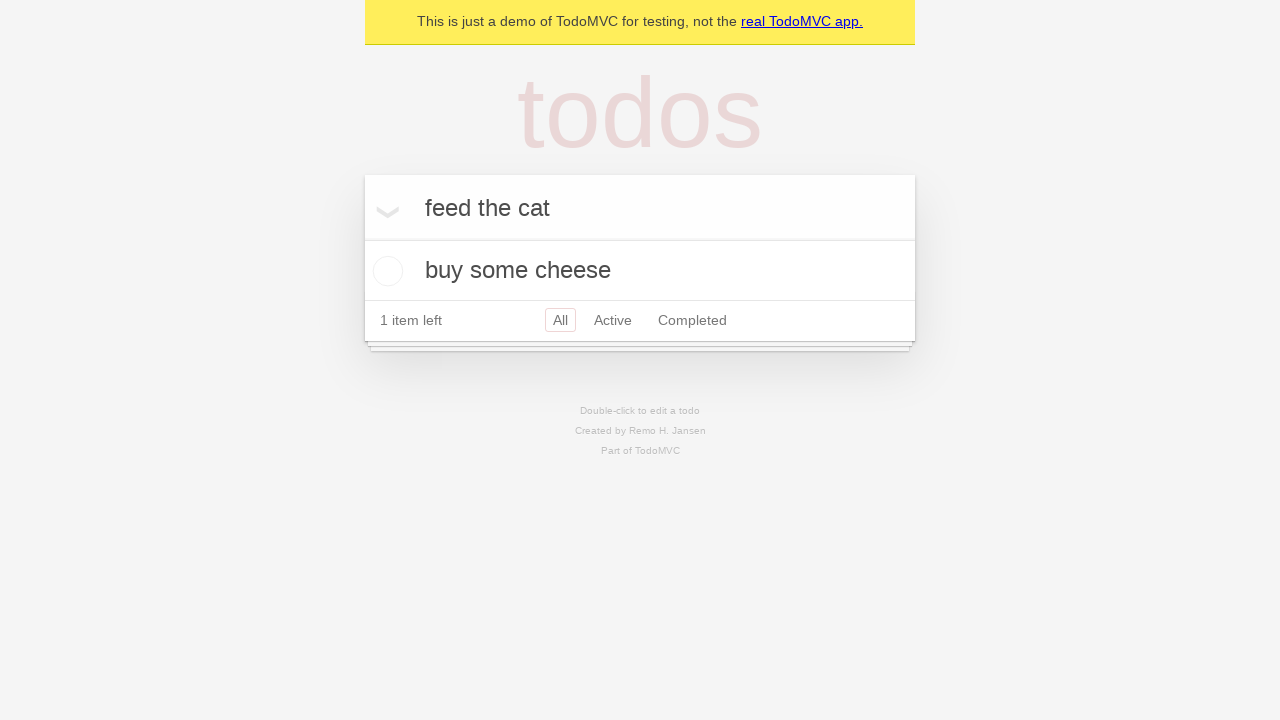

Pressed Enter to create second todo on .new-todo
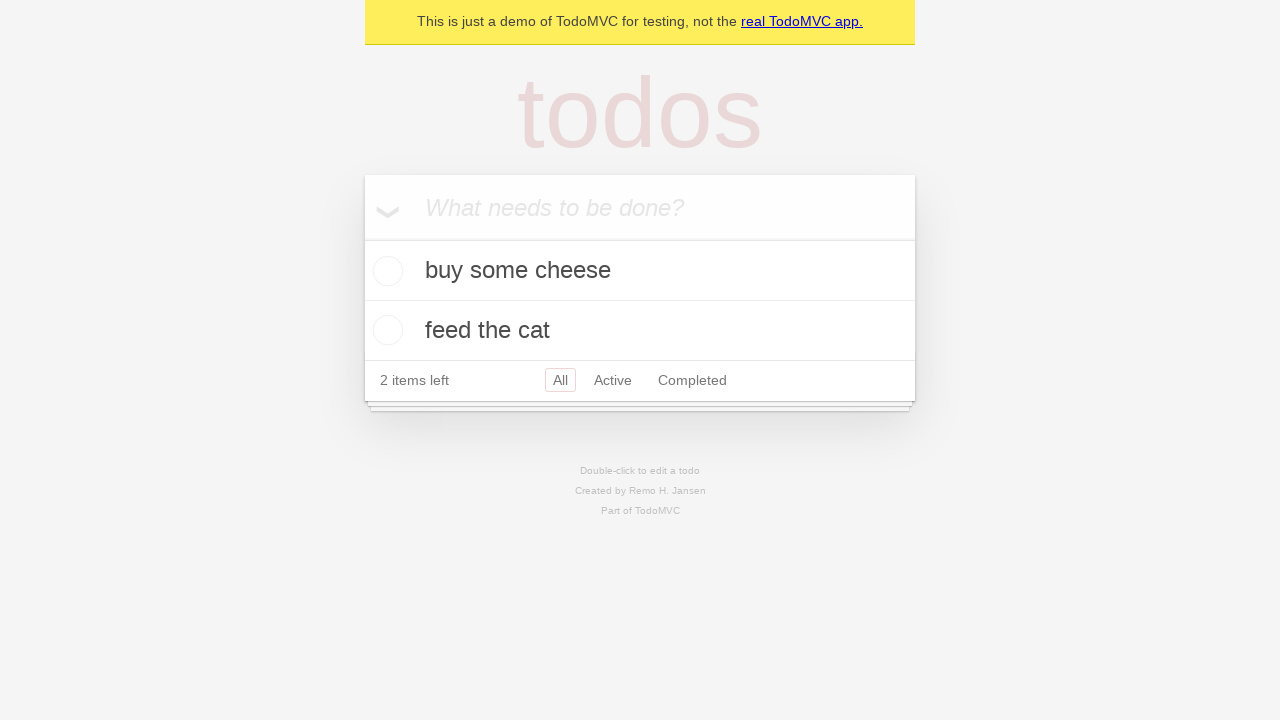

Filled new todo input with 'book a doctors appointment' on .new-todo
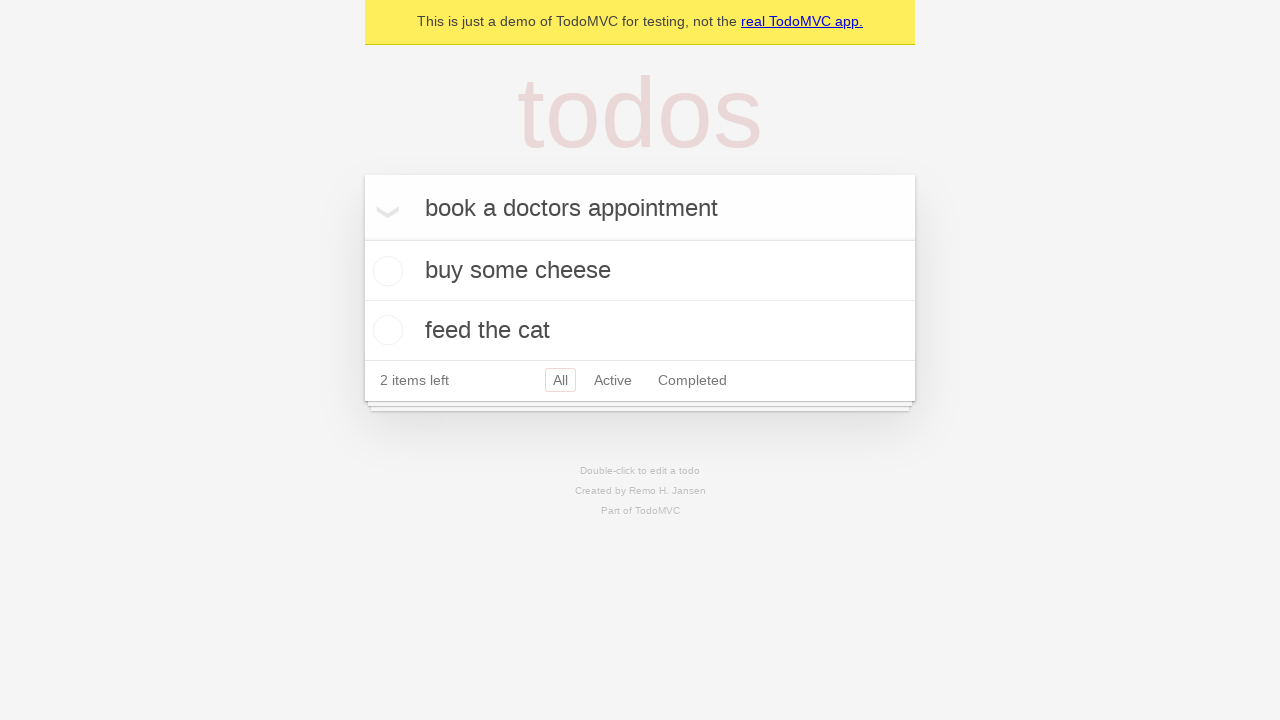

Pressed Enter to create third todo on .new-todo
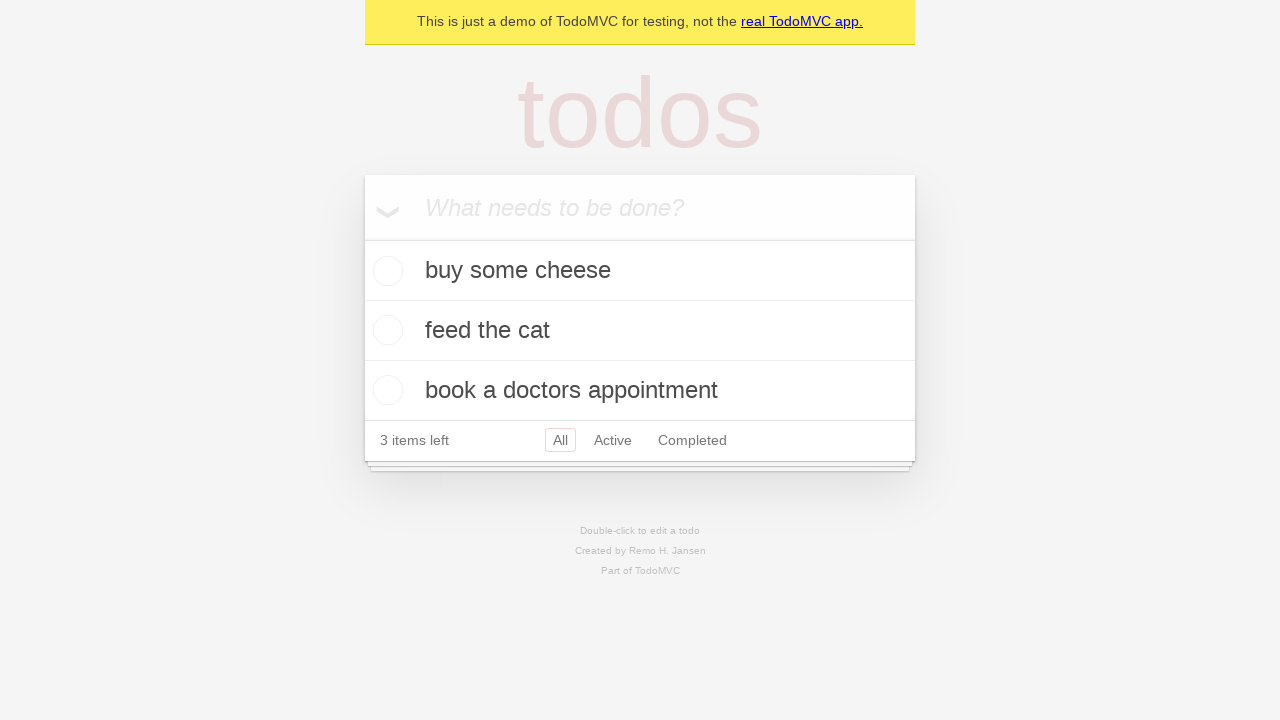

Double-clicked on second todo item to enter edit mode at (640, 331) on .todo-list li >> nth=1
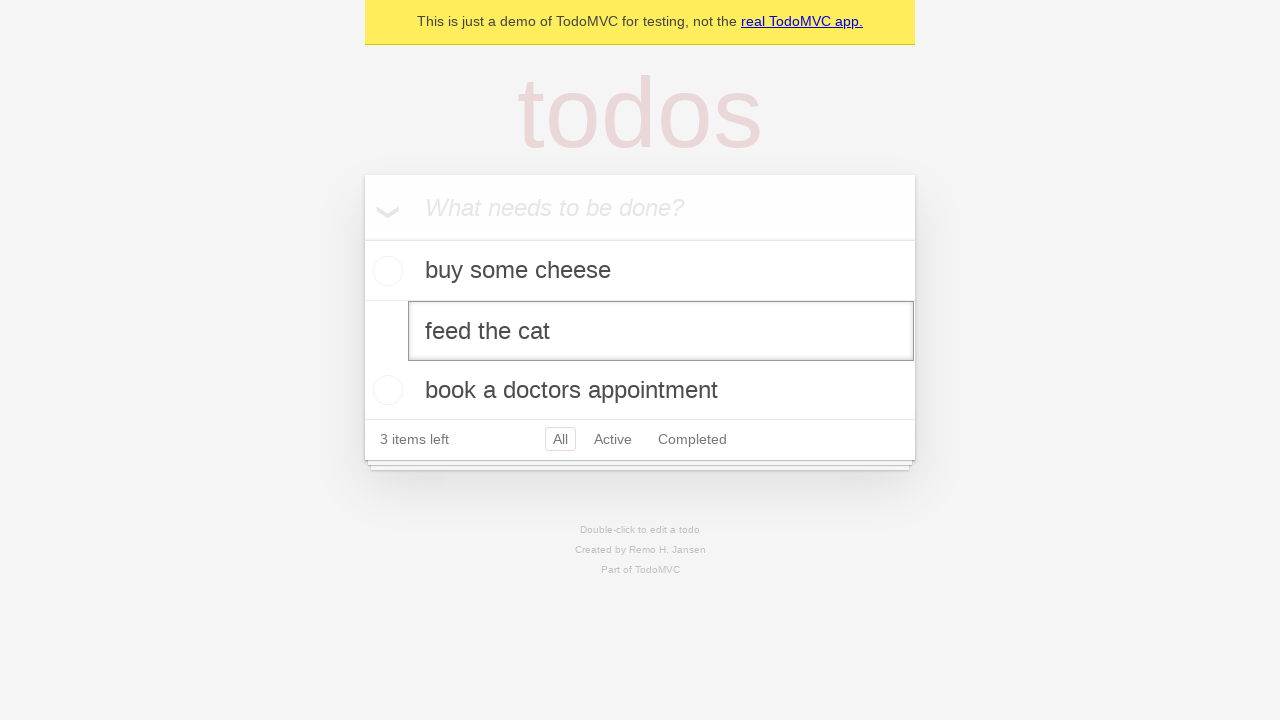

Cleared the edit field by filling with empty string on .todo-list li >> nth=1 >> .edit
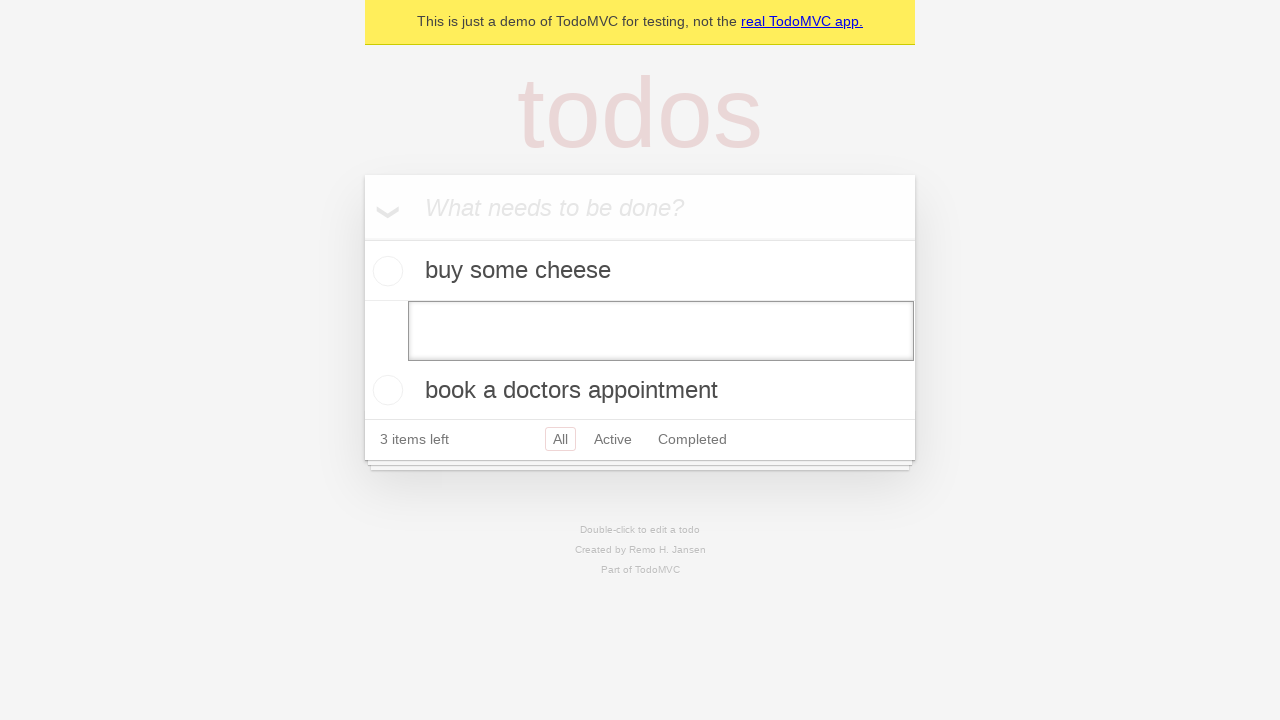

Pressed Enter to confirm empty text entry and remove todo item on .todo-list li >> nth=1 >> .edit
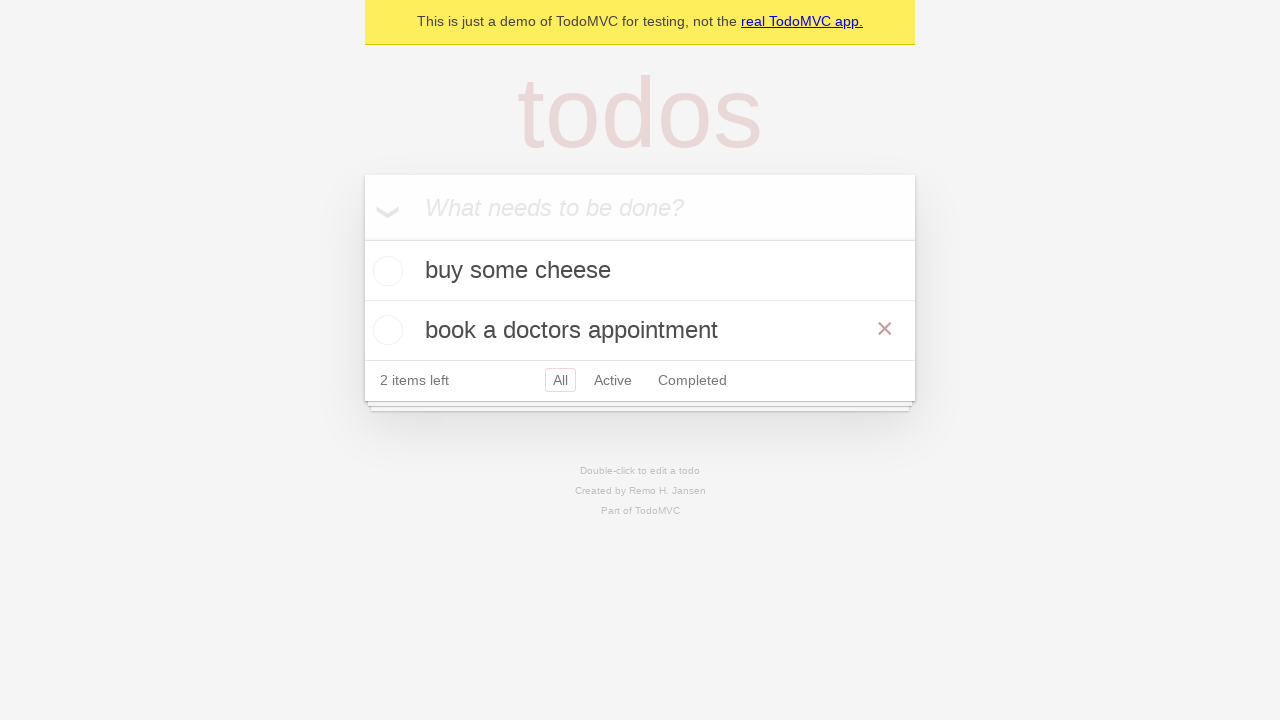

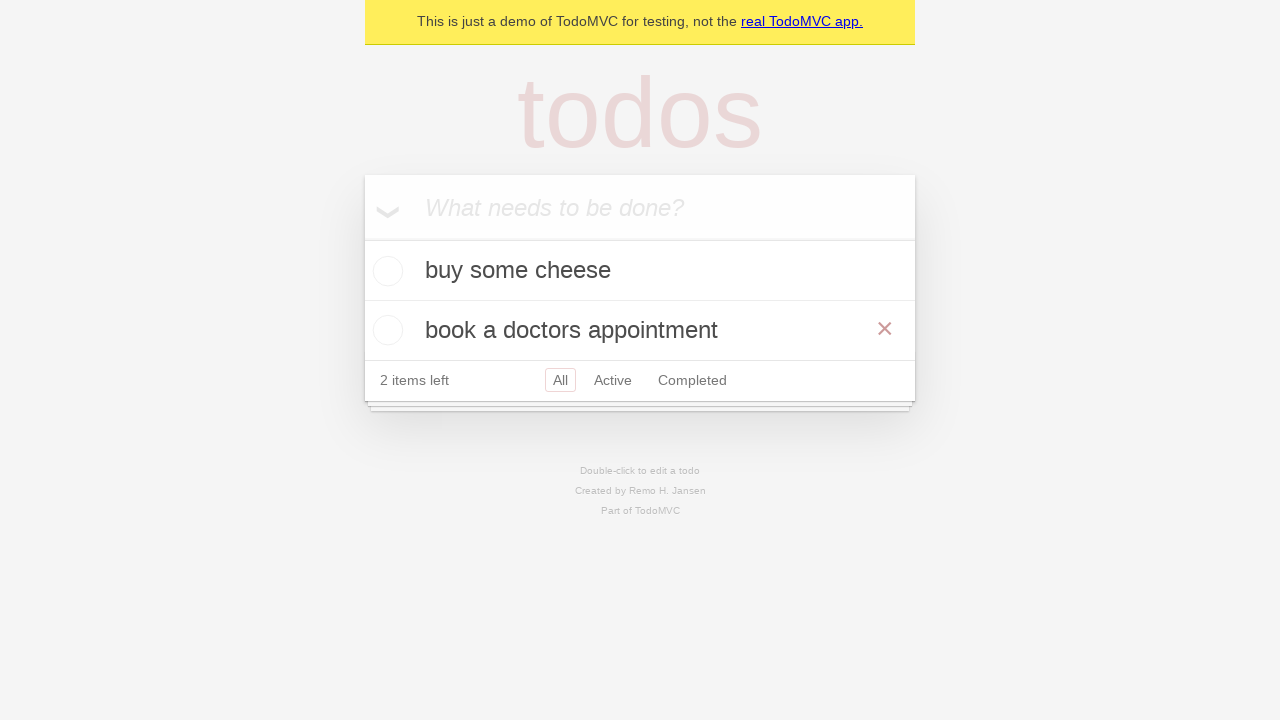